Tests multi-select dropdown functionality by selecting options by visible text and by index from a multi-selection list box

Starting URL: http://omayo.blogspot.com/

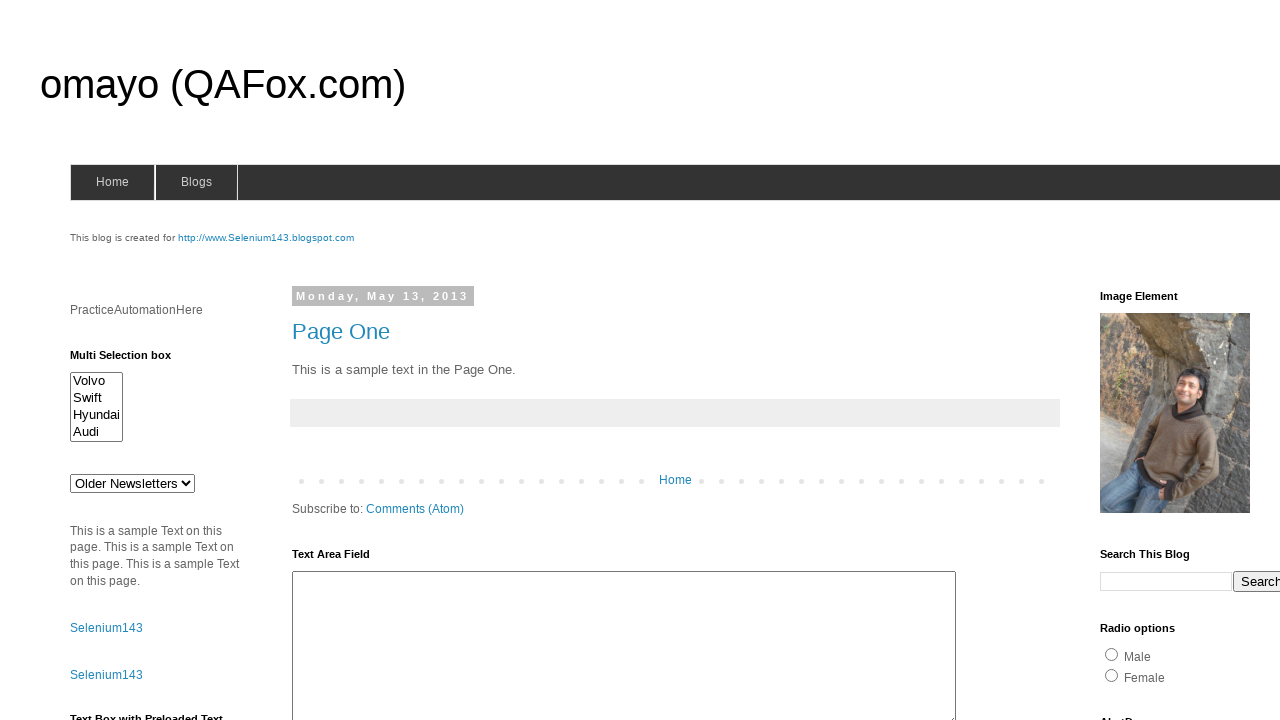

Located multi-select dropdown with id 'multiselect1'
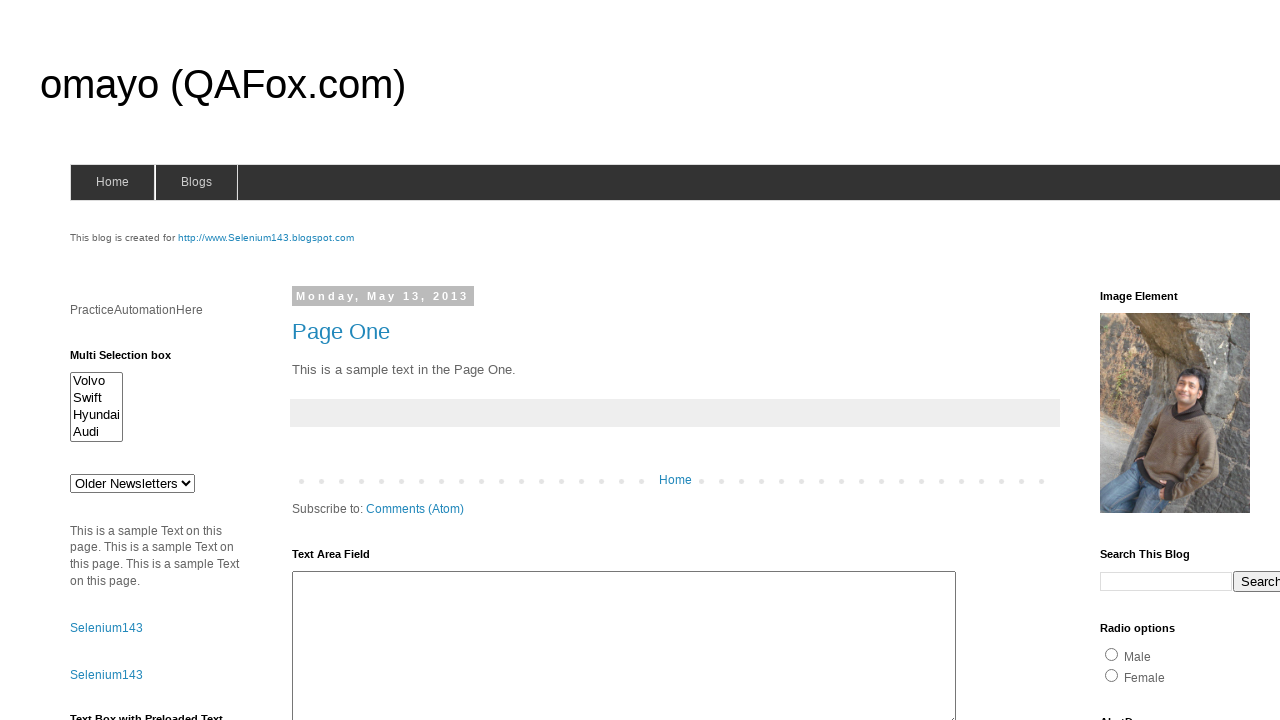

Selected 'Volvo' option by visible text from multi-select dropdown on #multiselect1
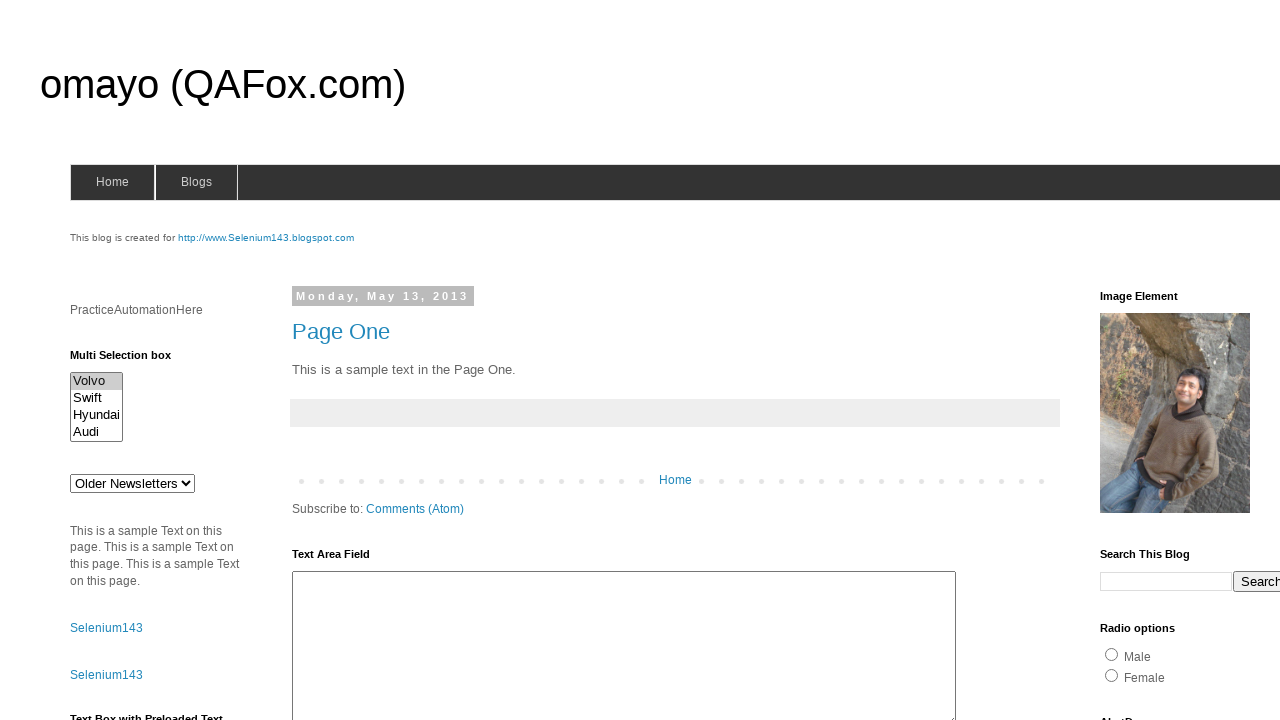

Selected option at index 3 (4th option) from multi-select dropdown on #multiselect1
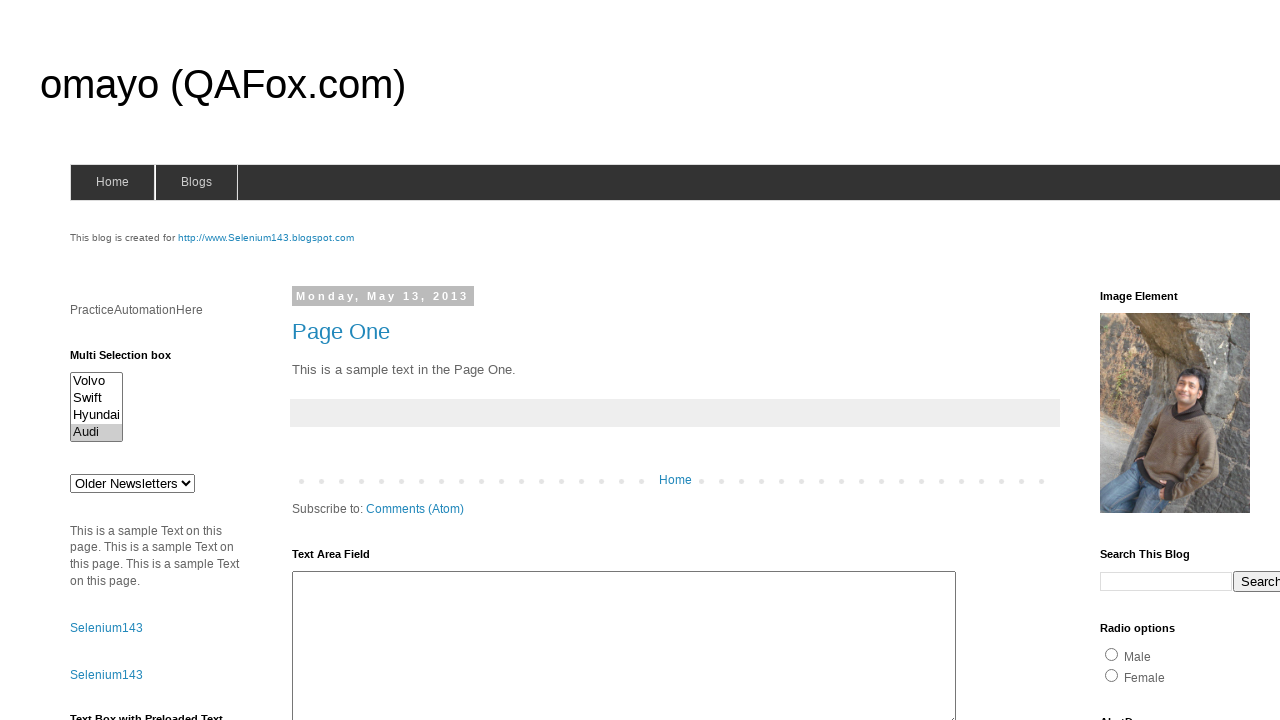

Waited 500ms for selections to be registered
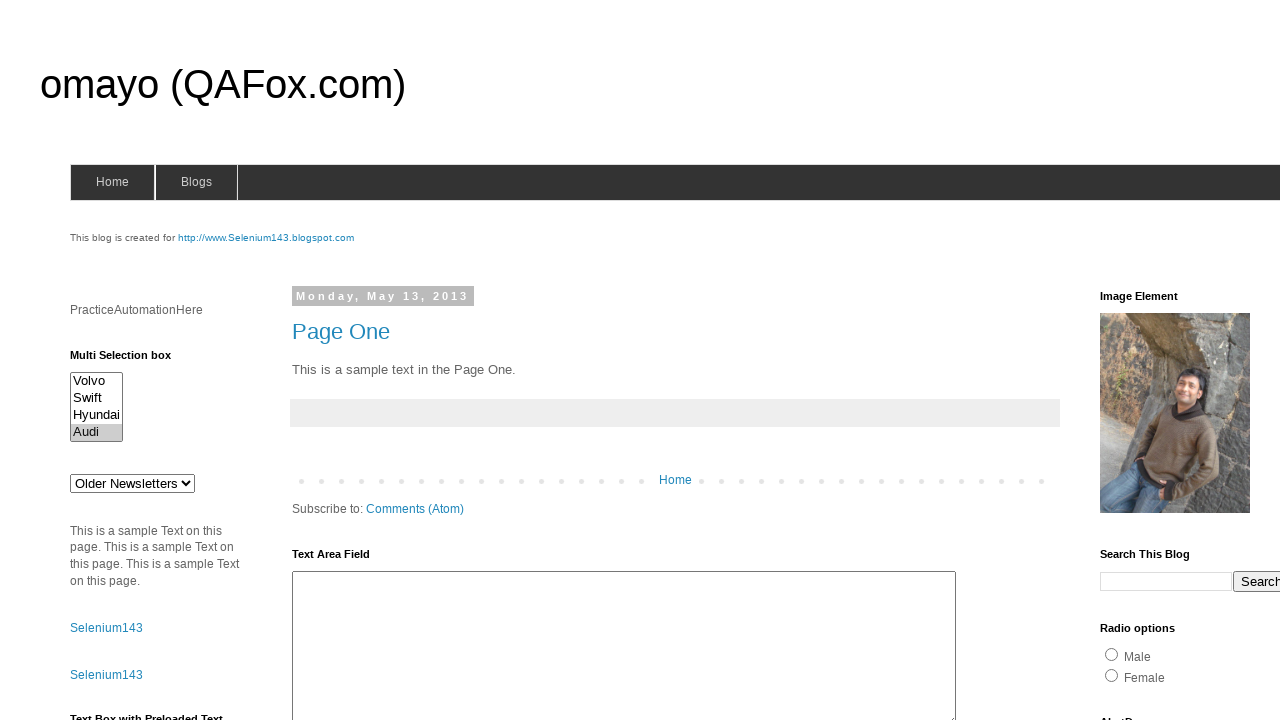

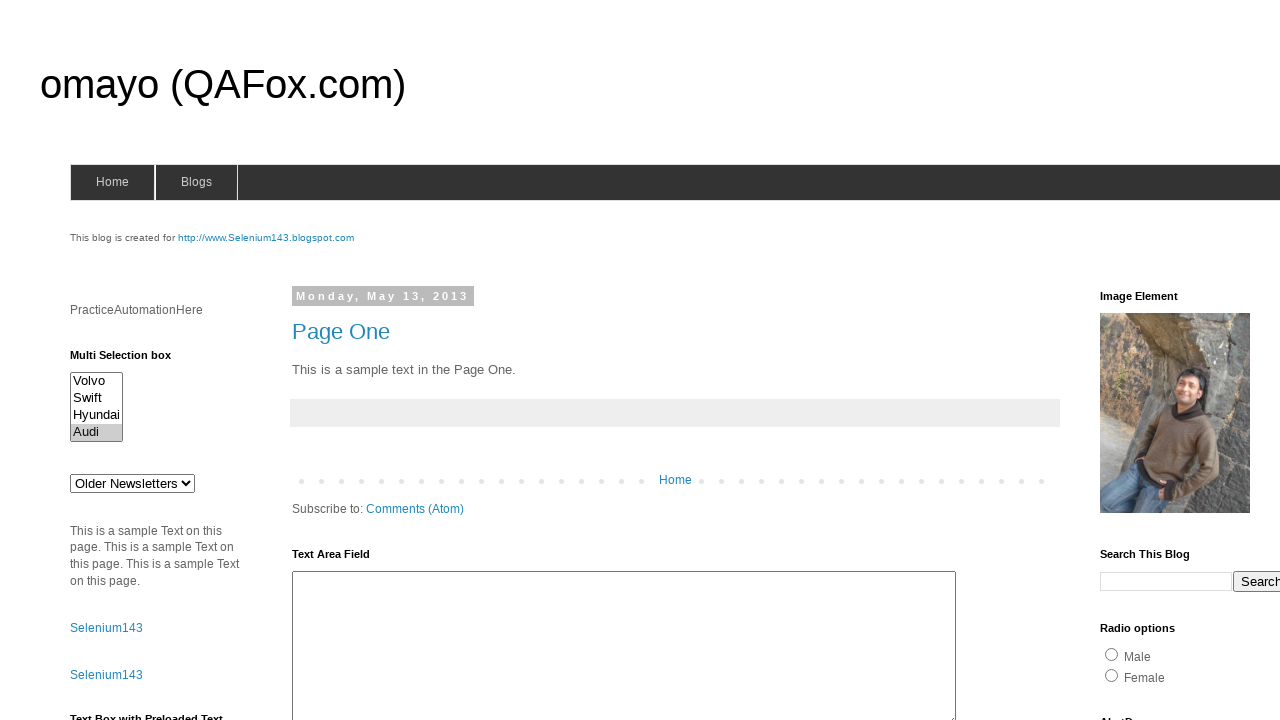